Tests JavaScript confirmation alert by clicking the confirm button, accepting the alert, and verifying the result text

Starting URL: https://practice.cydeo.com/javascript_alerts

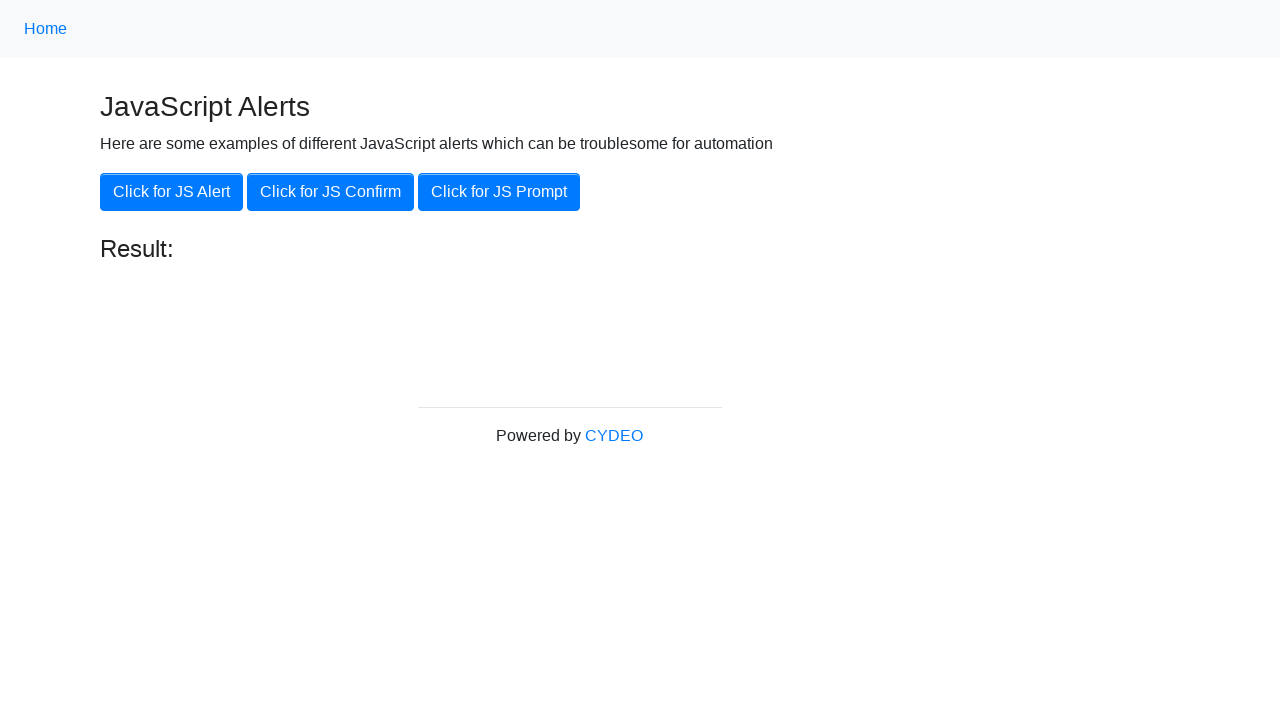

Clicked the JS Confirm button at (330, 192) on xpath=//button[contains(text(),'Click for JS Confirm')]
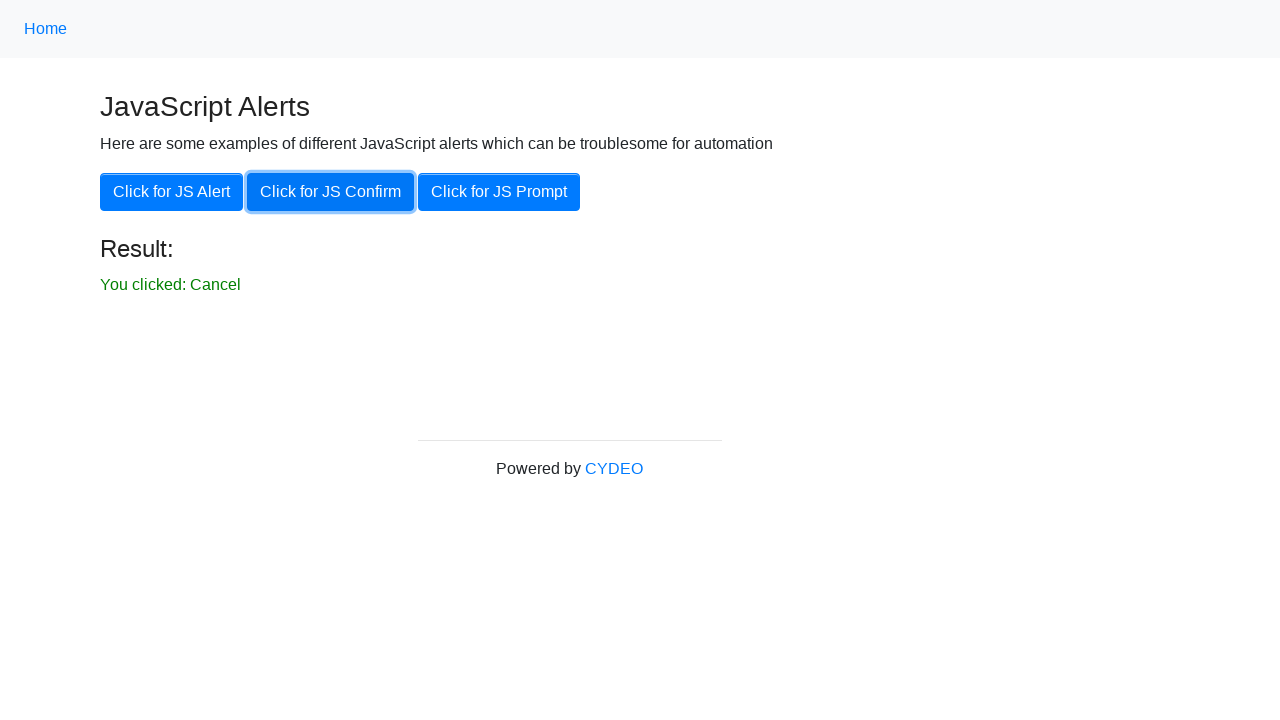

Set up dialog handler to accept confirmation alerts
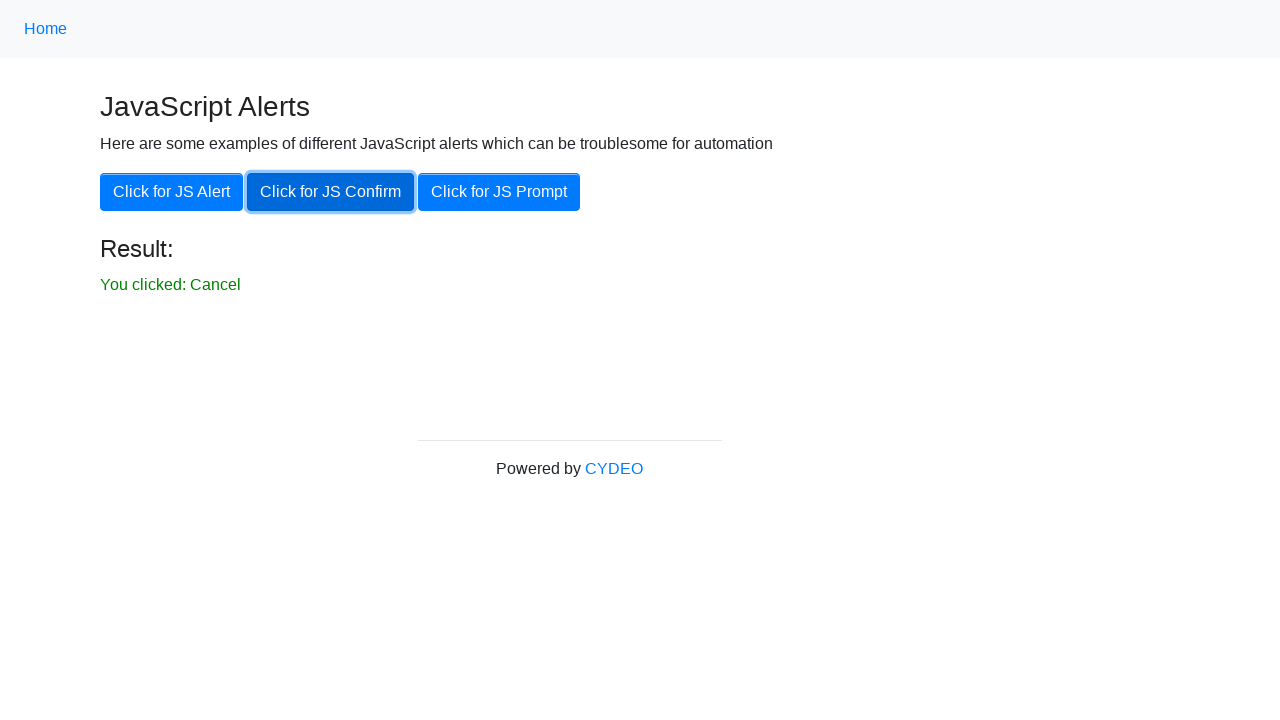

Clicked the JS Confirm button to trigger confirmation alert at (330, 192) on xpath=//button[contains(text(),'Click for JS Confirm')]
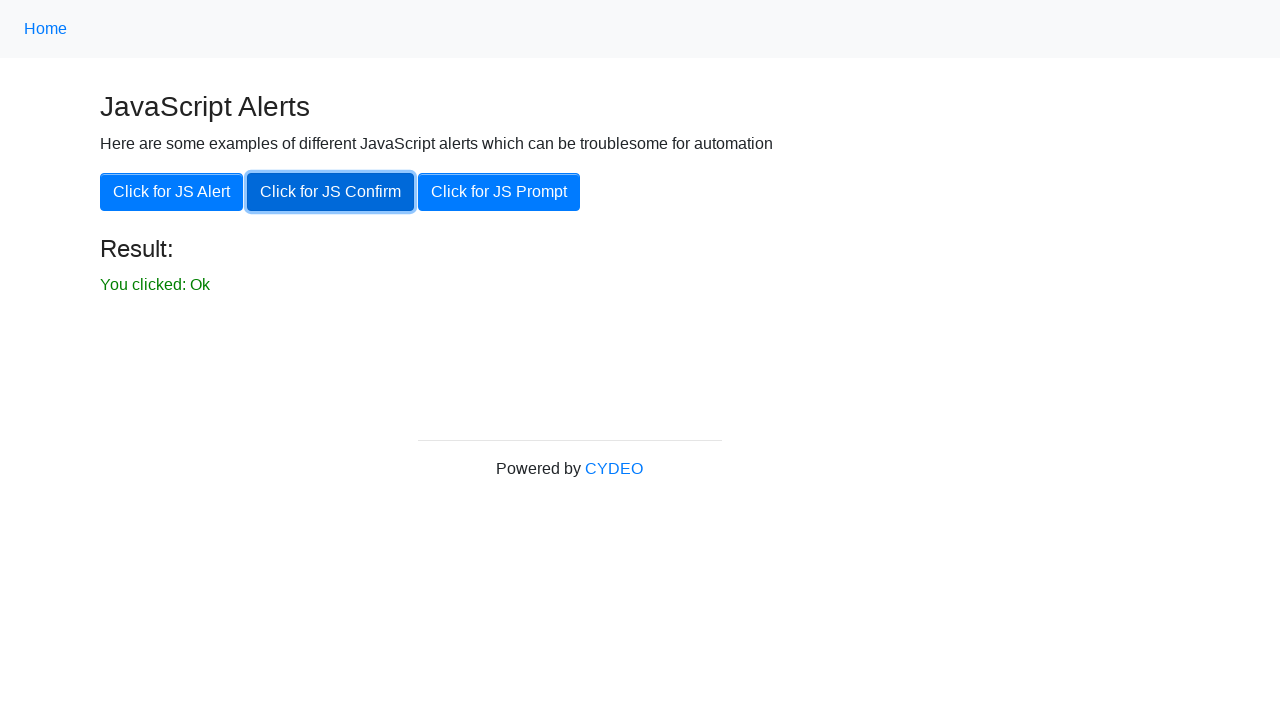

Located the result element
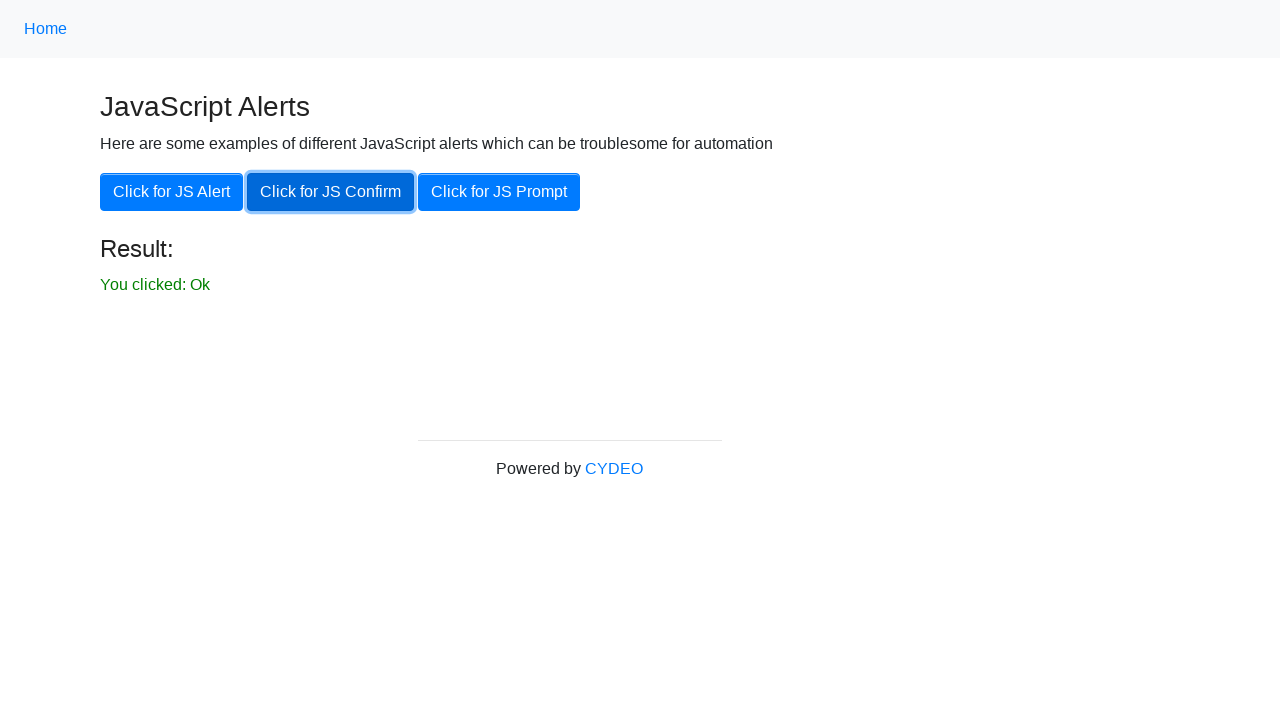

Result element became visible
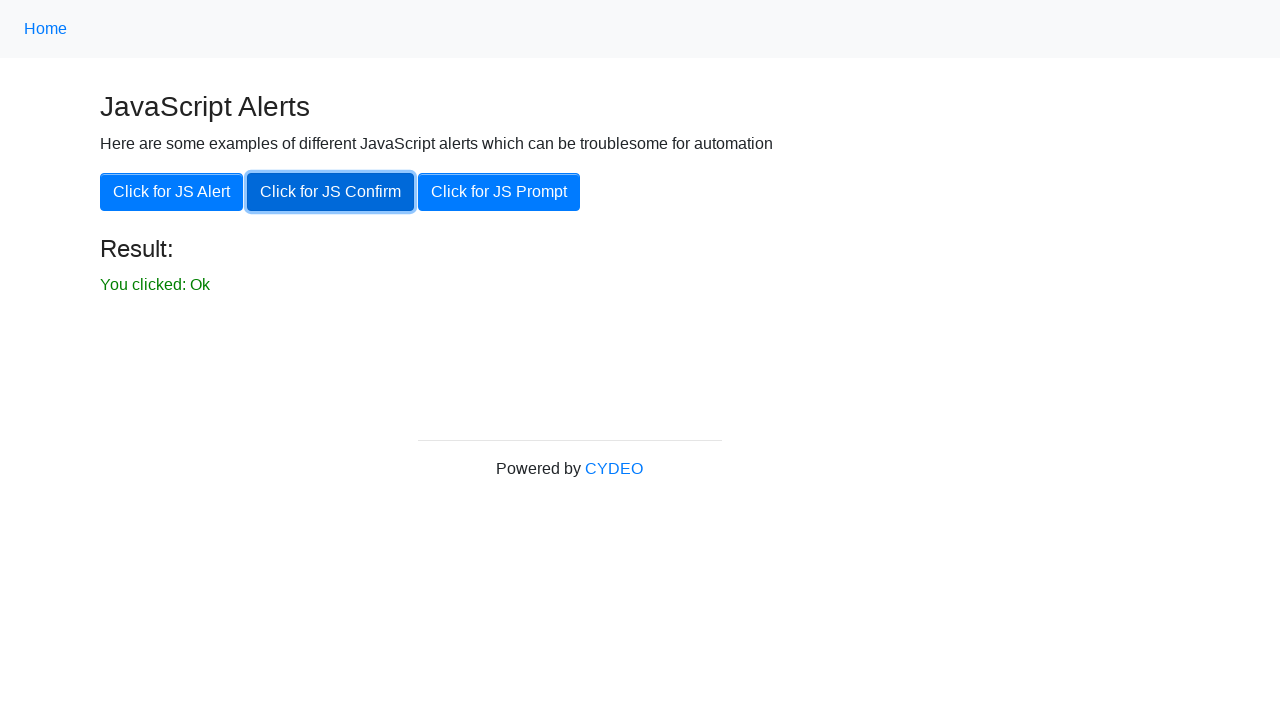

Verified result text matches 'You clicked: Ok'
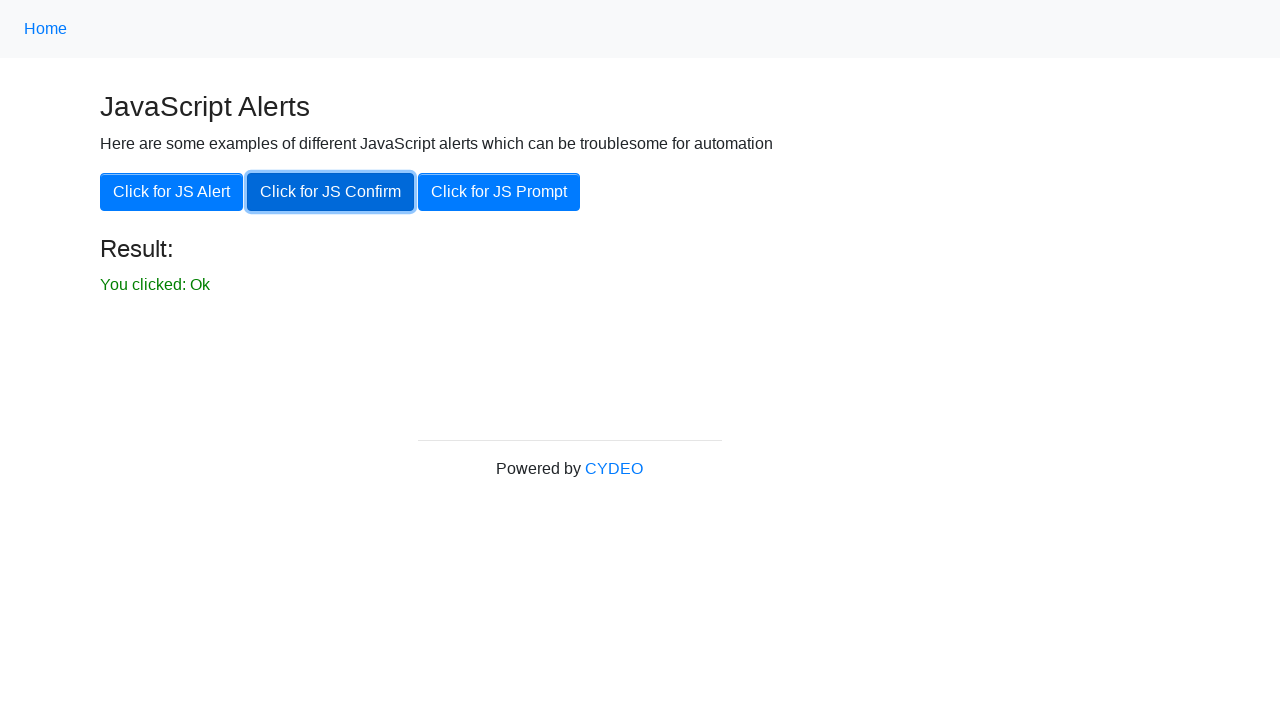

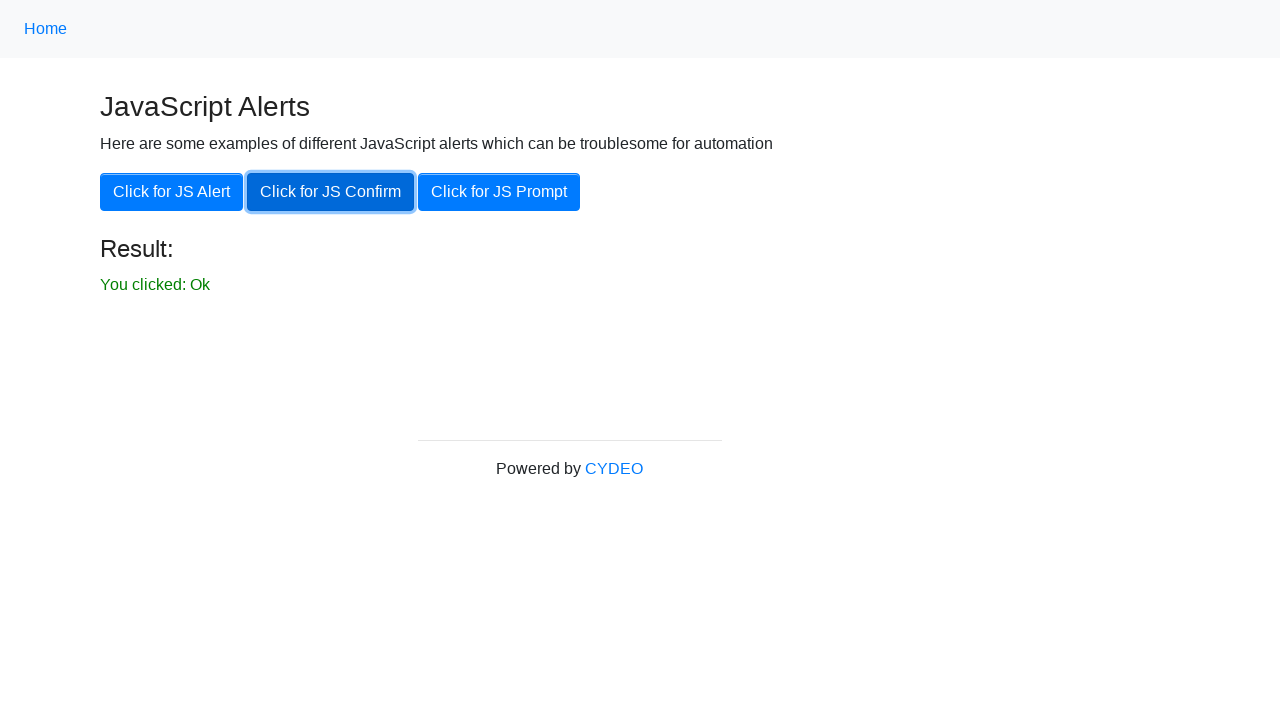